Tests browser navigation functionality including refresh, navigate to course page, back, forward, and window resizing

Starting URL: https://itbootcamp.rs/

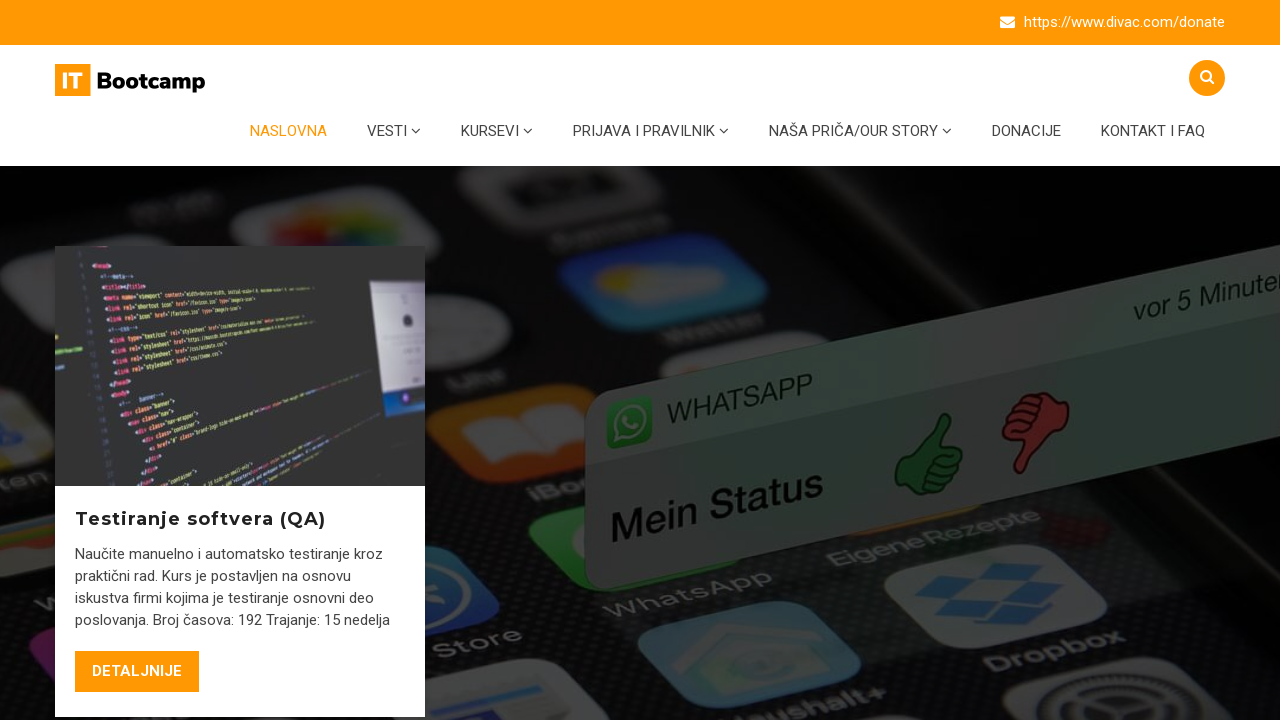

Retrieved and printed page title from itbootcamp.rs homepage
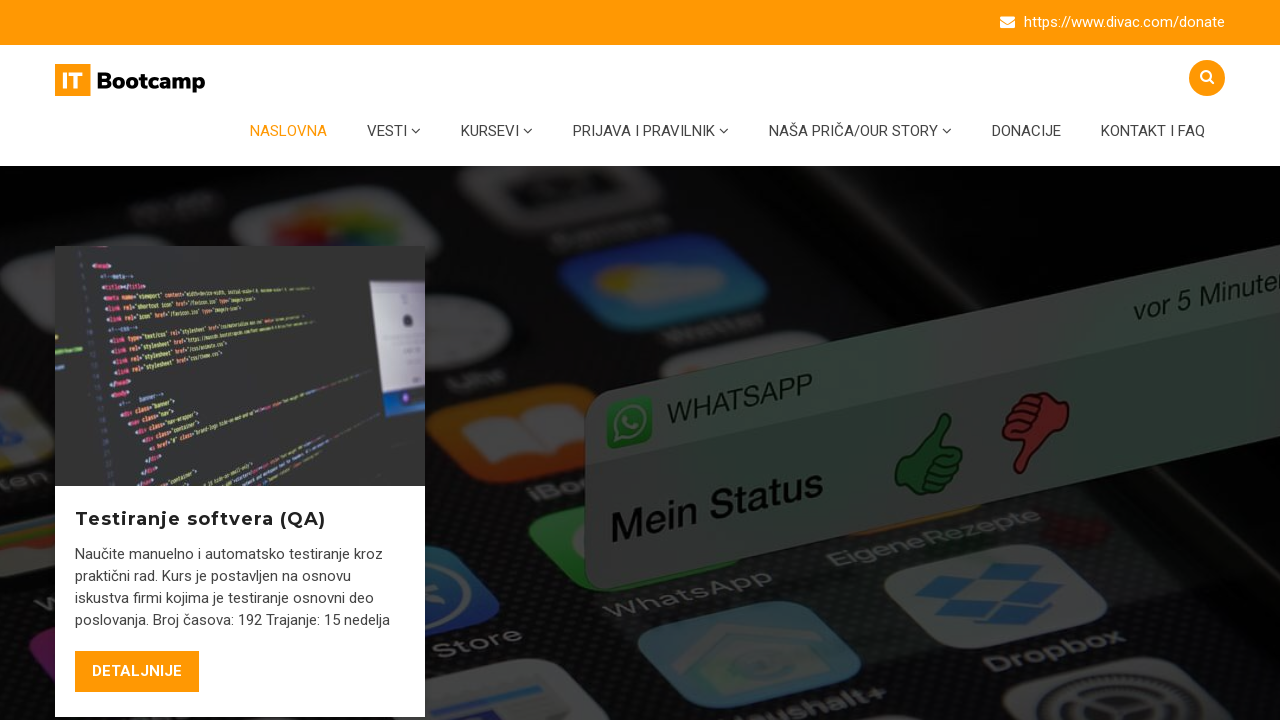

Refreshed the homepage
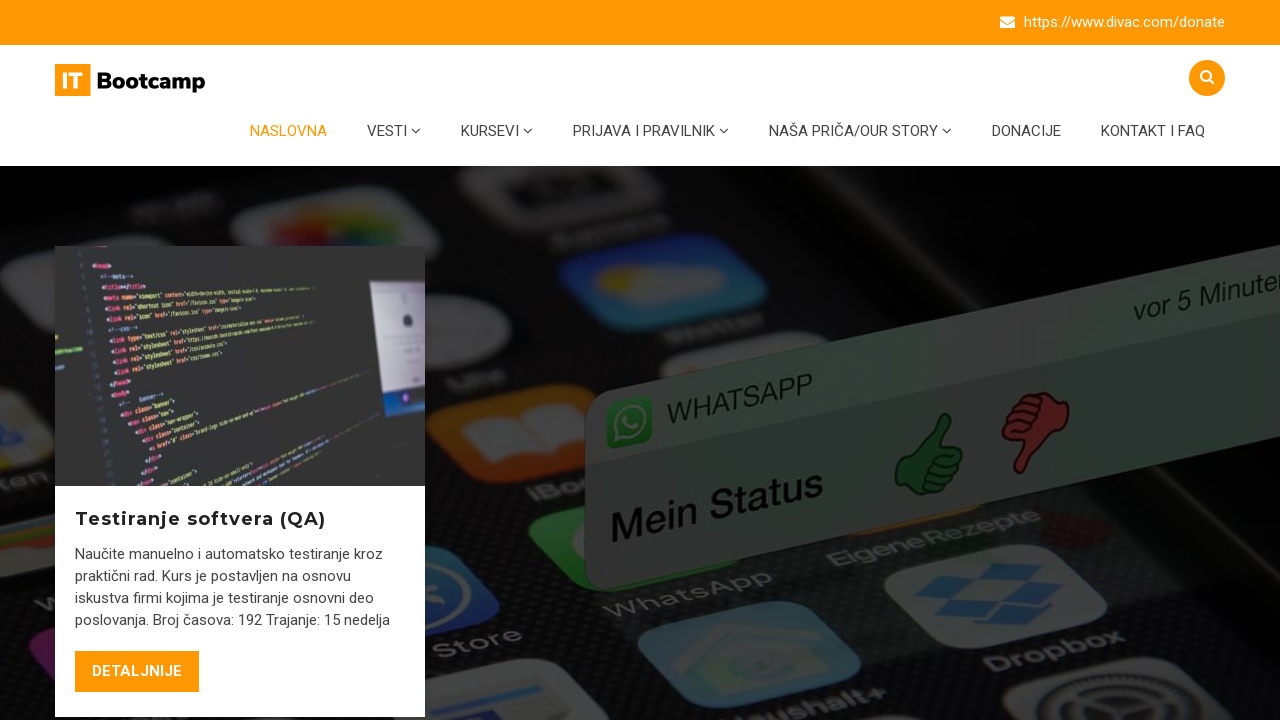

Navigated to QA testing course page
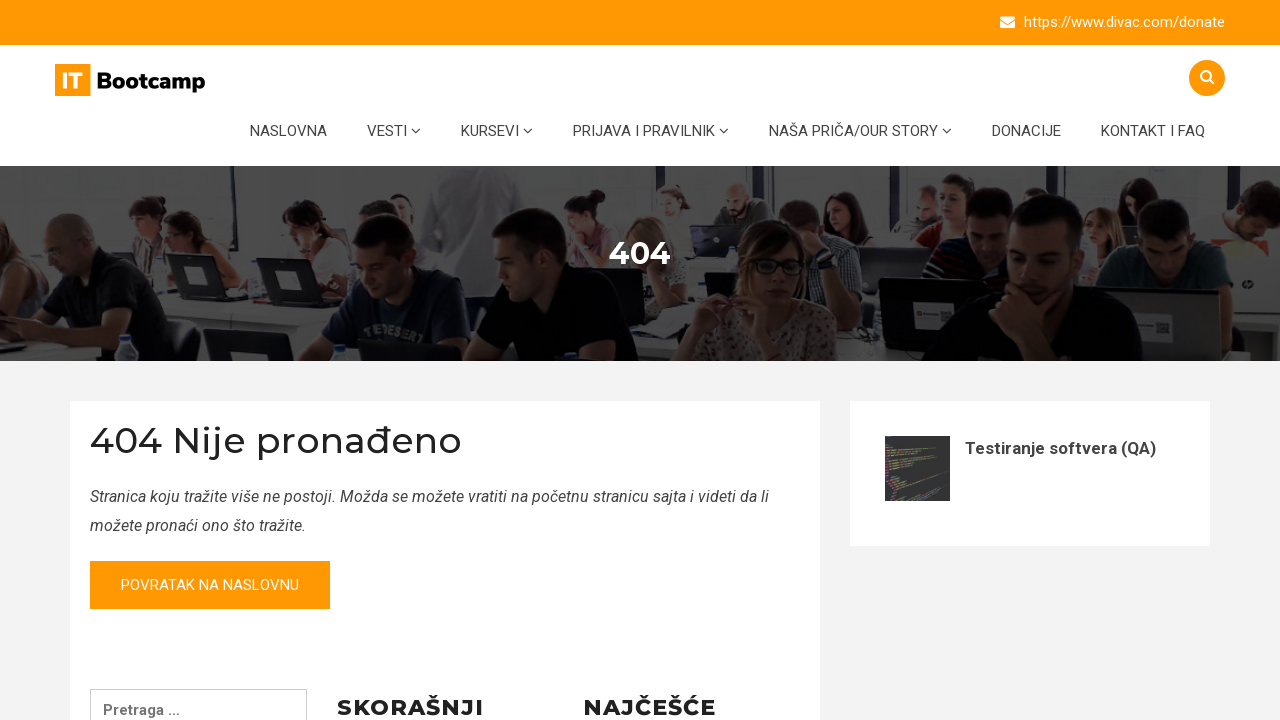

Navigated back to homepage
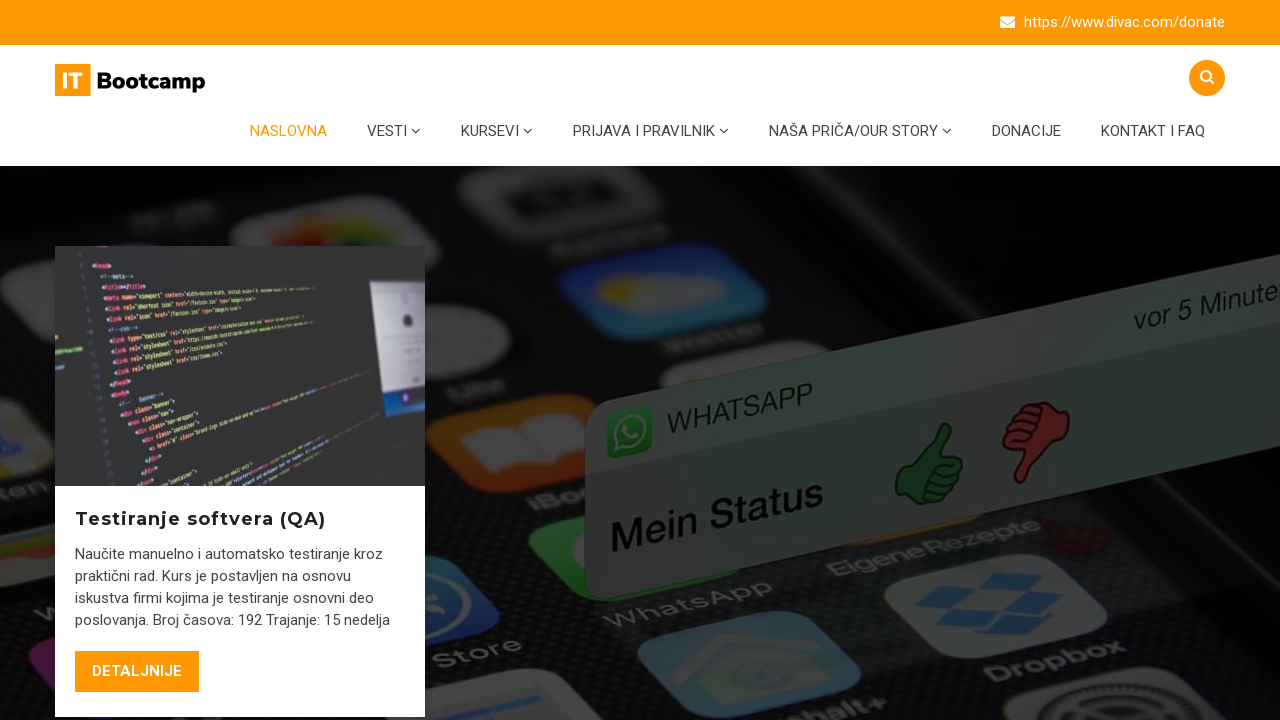

Navigated forward to course page
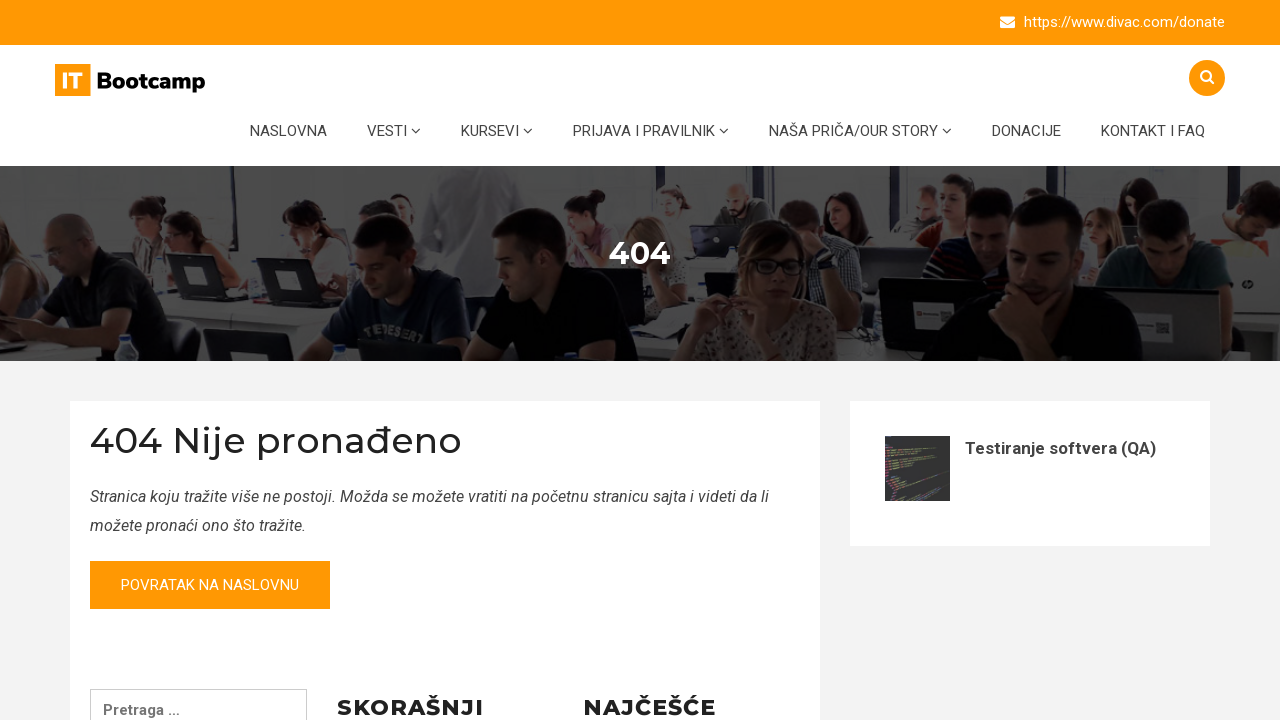

Resized browser window to 300x300 pixels
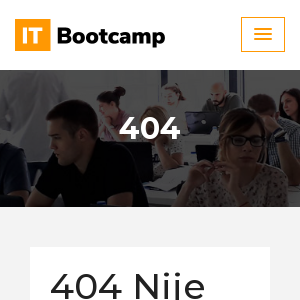

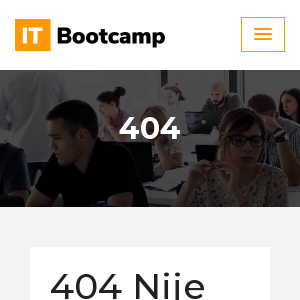